Tests footer link navigation by counting links in different sections and opening each footer column link in a new tab to verify they work correctly

Starting URL: https://rahulshettyacademy.com/AutomationPractice/

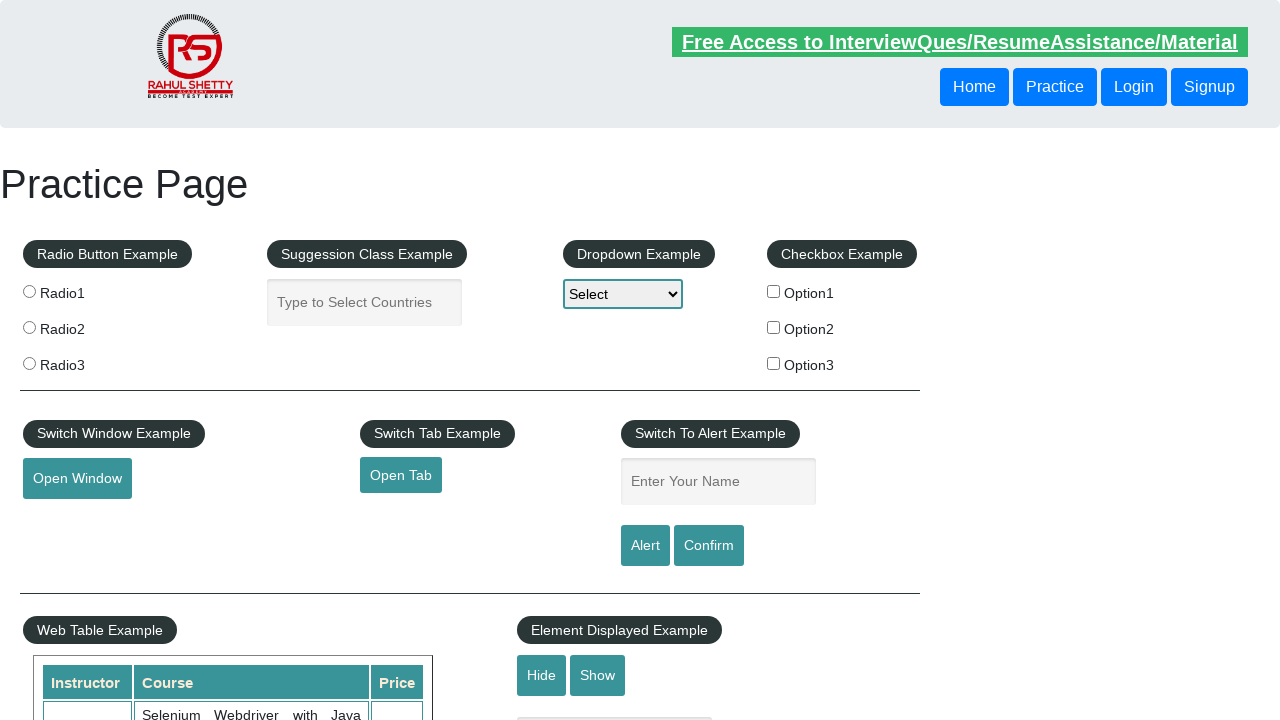

Counted all links on page: 27 total links
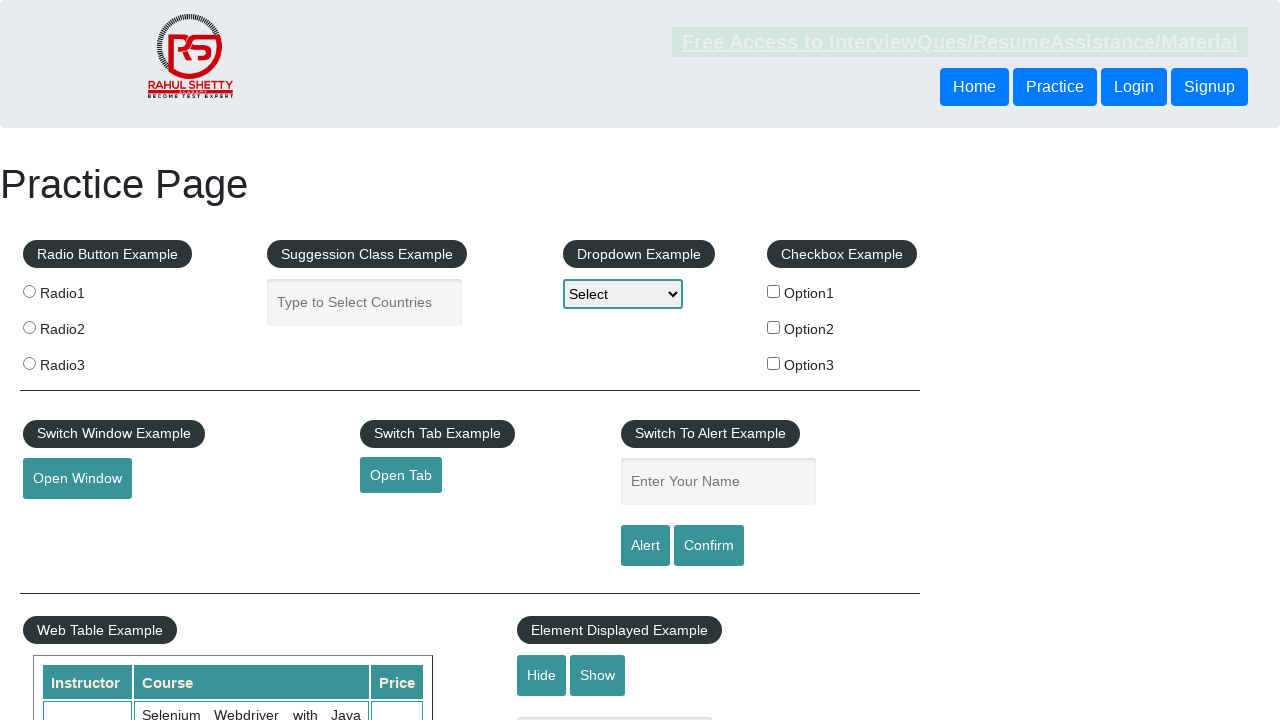

Located footer section with id 'gf-BIG'
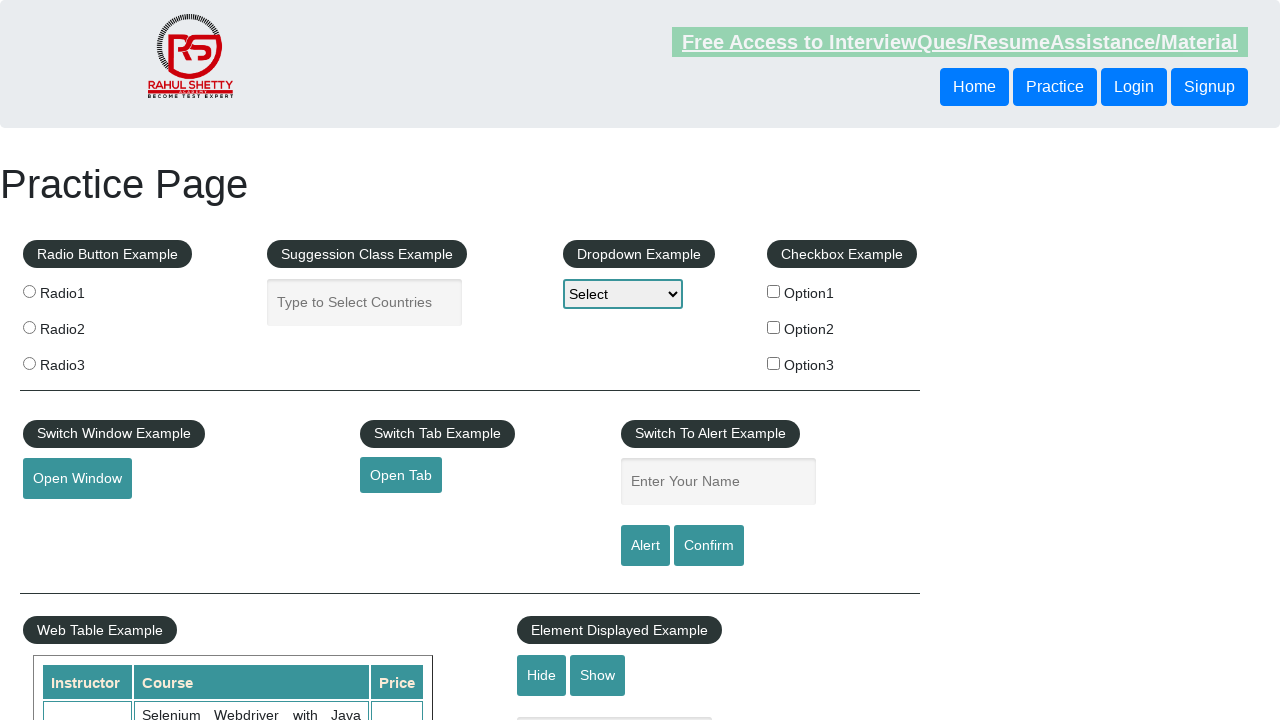

Counted footer links: 20 links found in footer
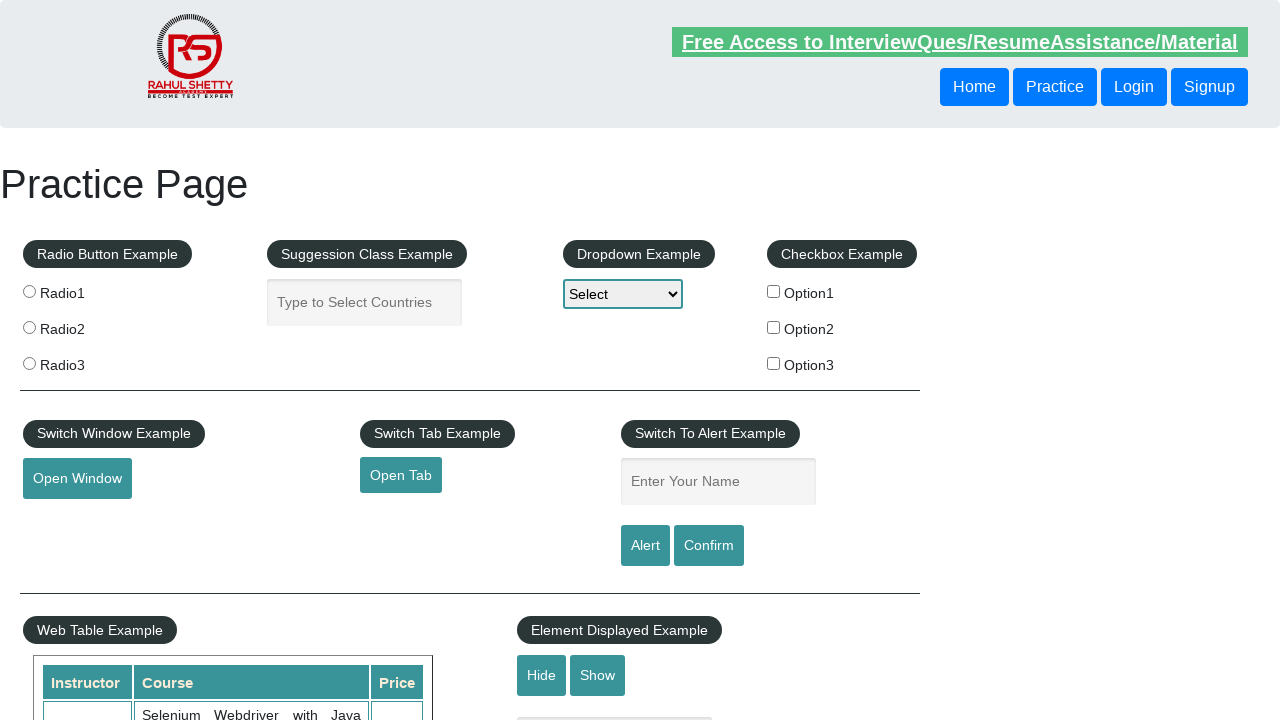

Located first column of footer using XPath
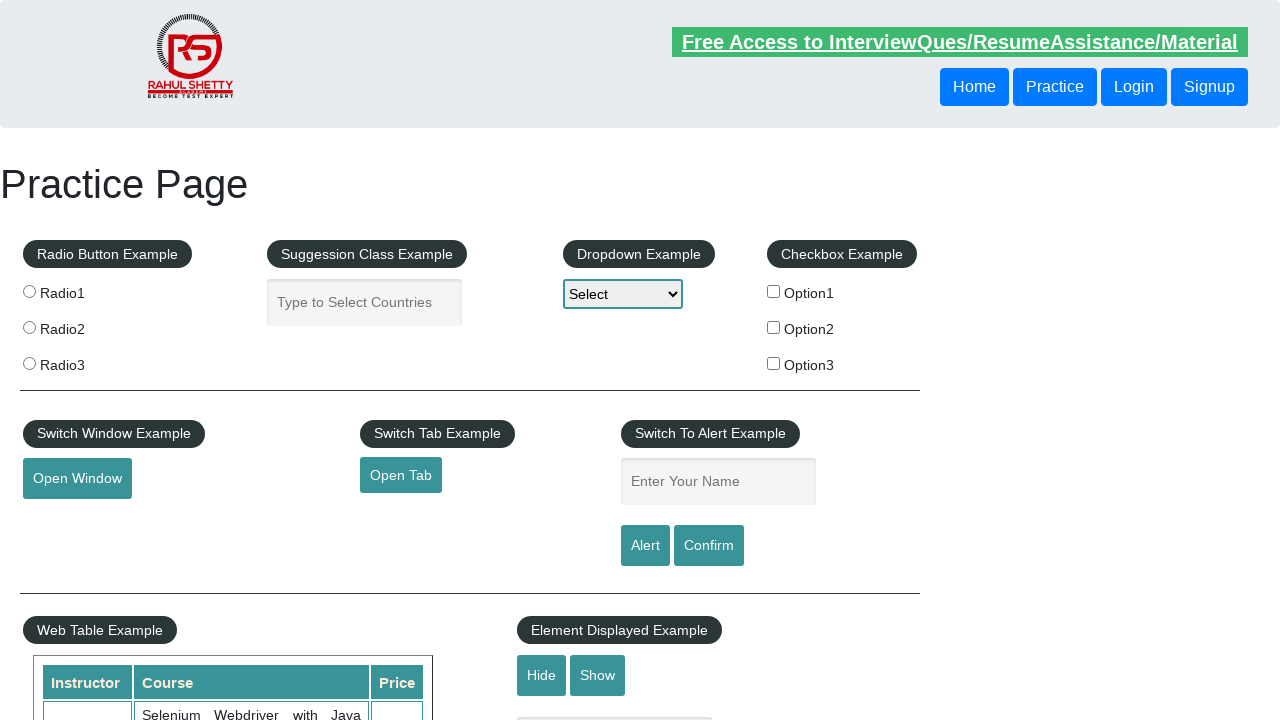

Counted first column links: 5 links found in first column
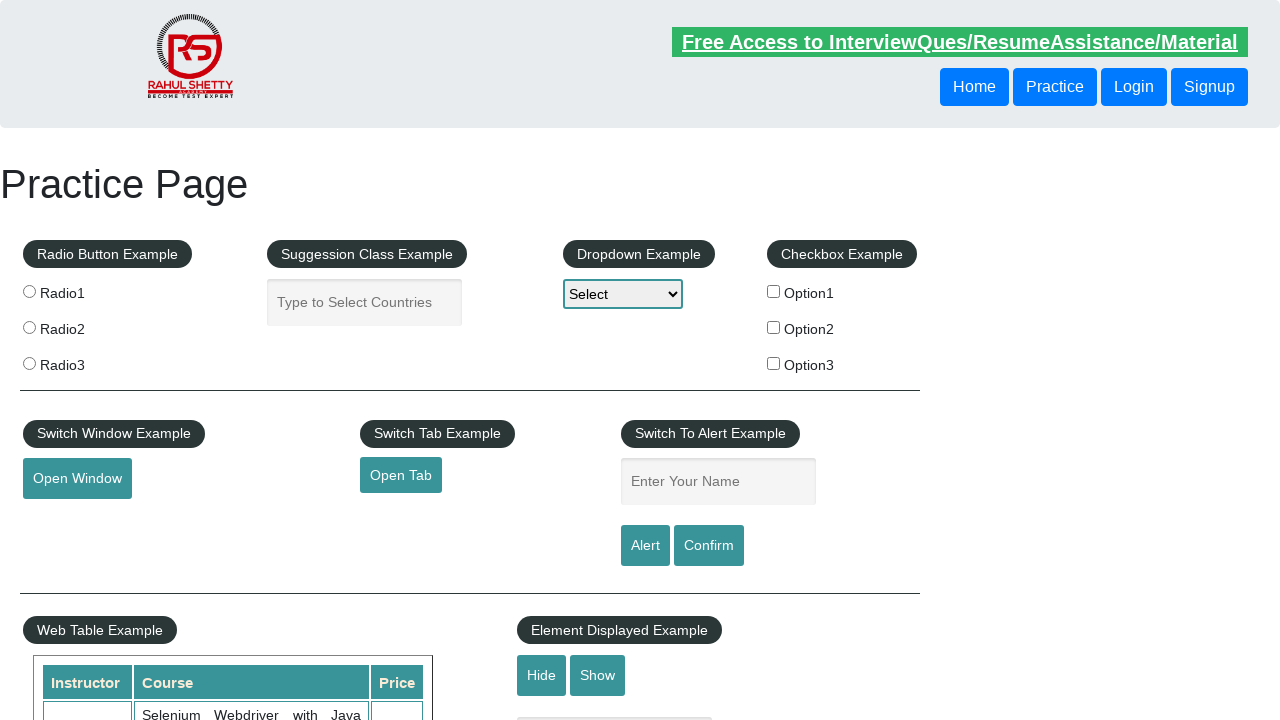

Retrieved link element at index 1 from first footer column
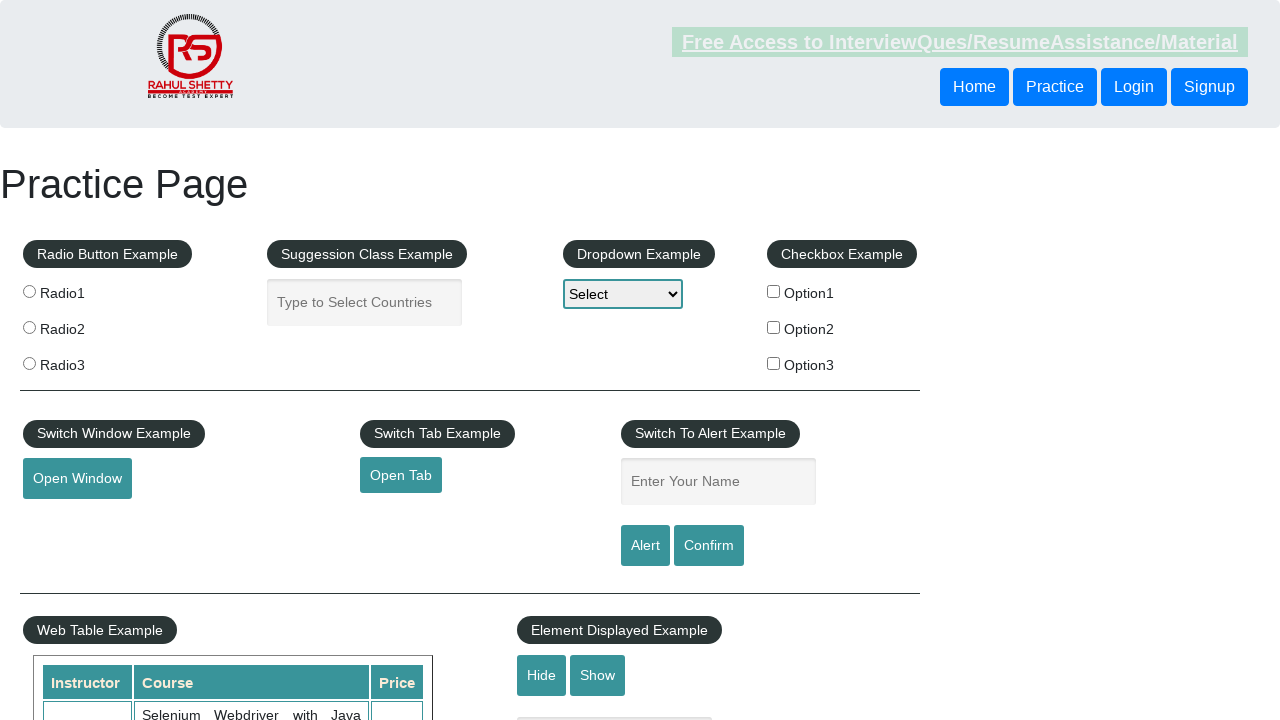

Opened footer column link 1 in new tab using Ctrl+Click at (68, 520) on #gf-BIG >> xpath=//table/tbody/tr/td[1]/ul >> a >> nth=1
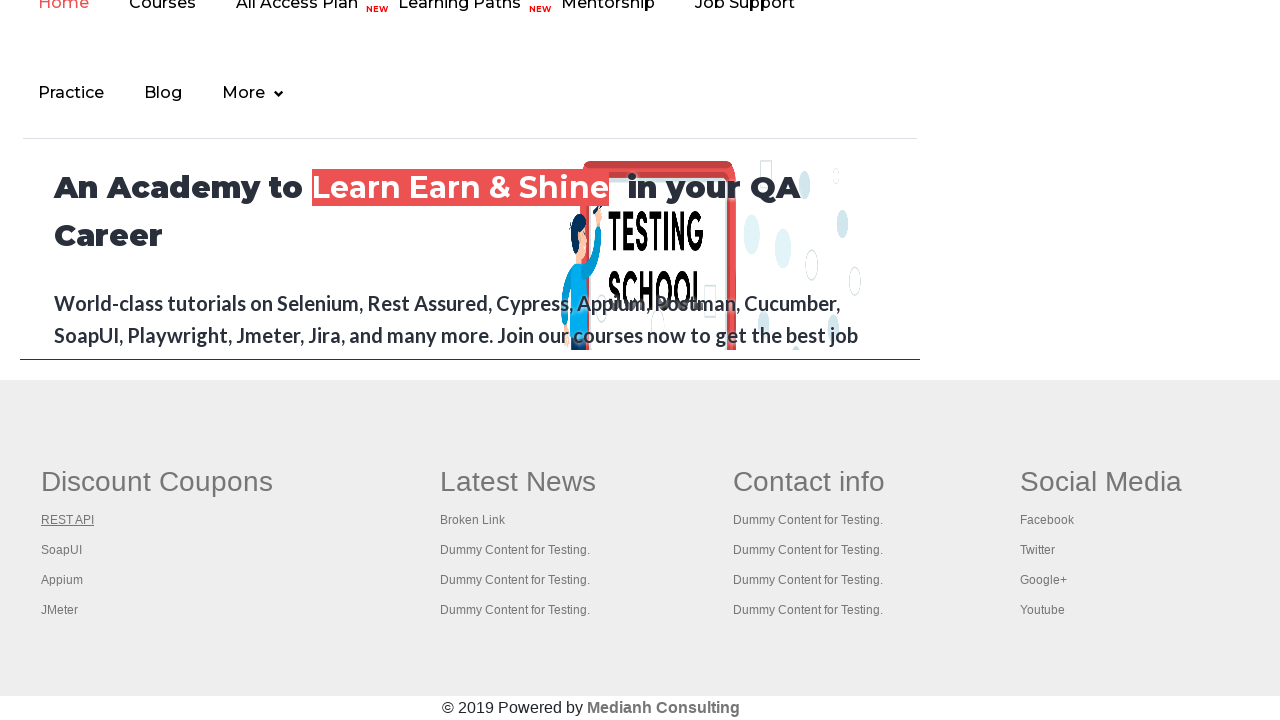

New tab opened for footer link 1
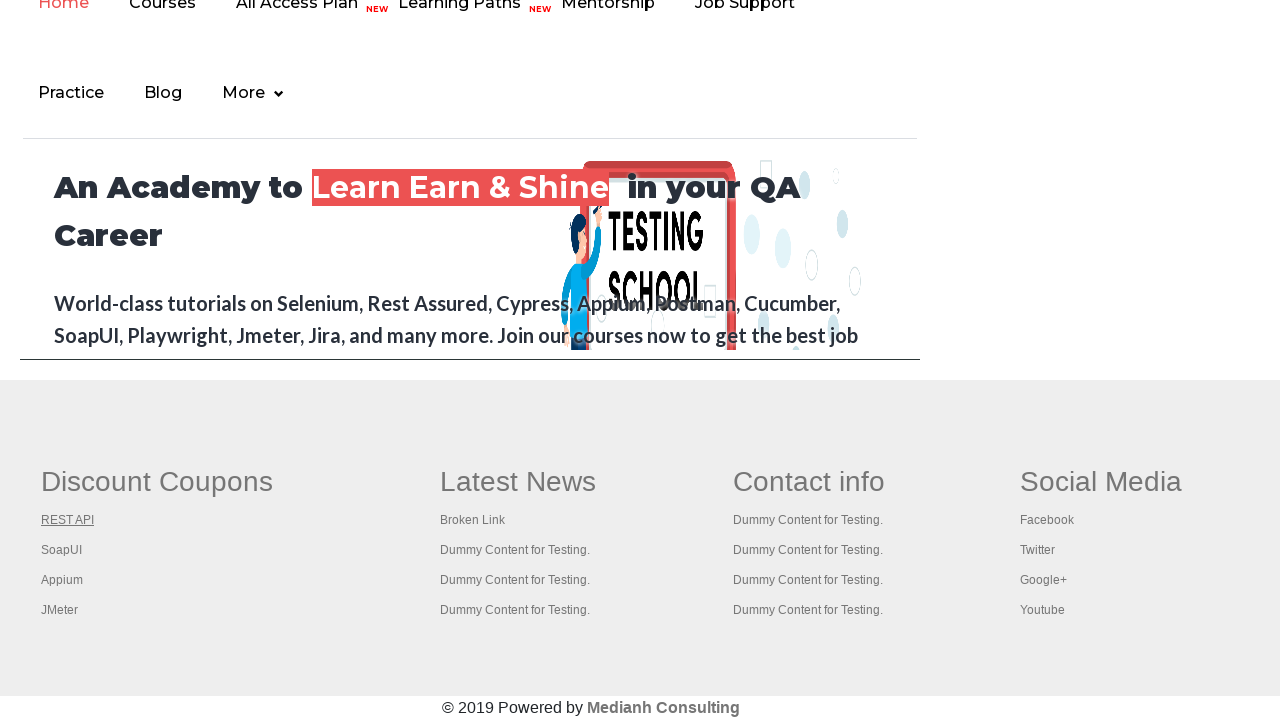

New page loaded - title: 'REST API Tutorial'
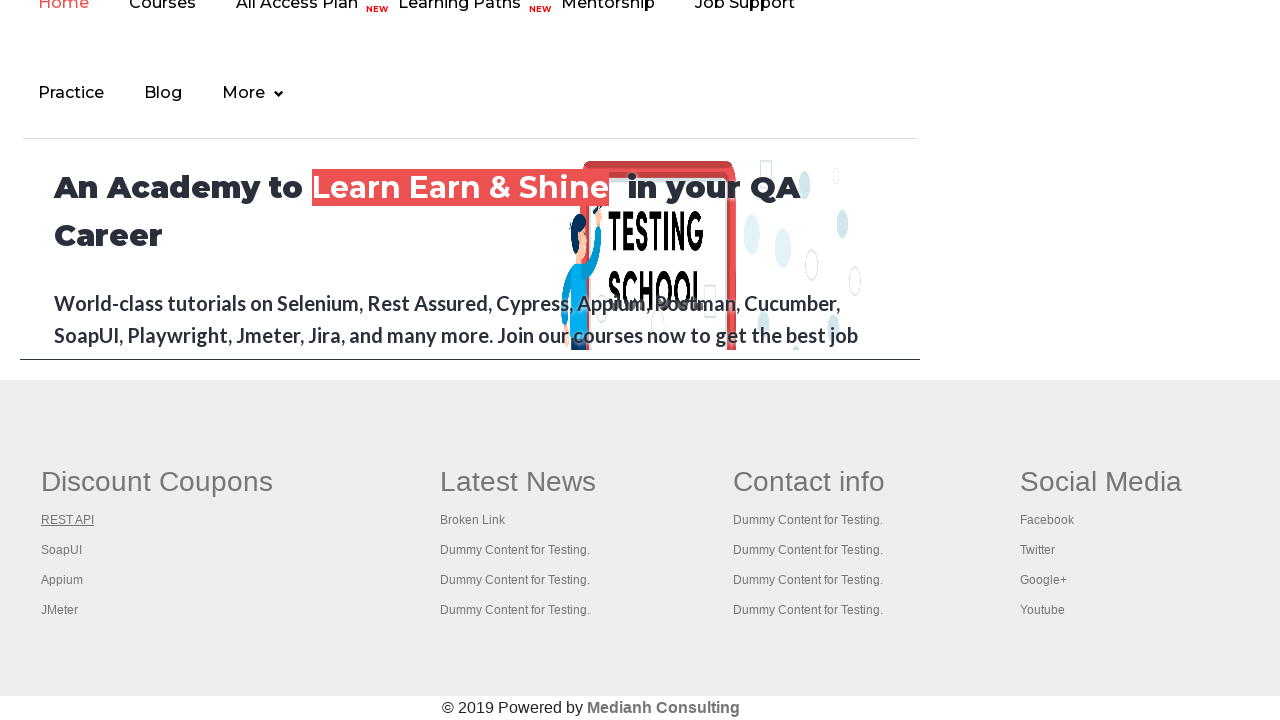

Closed new tab for footer link 1
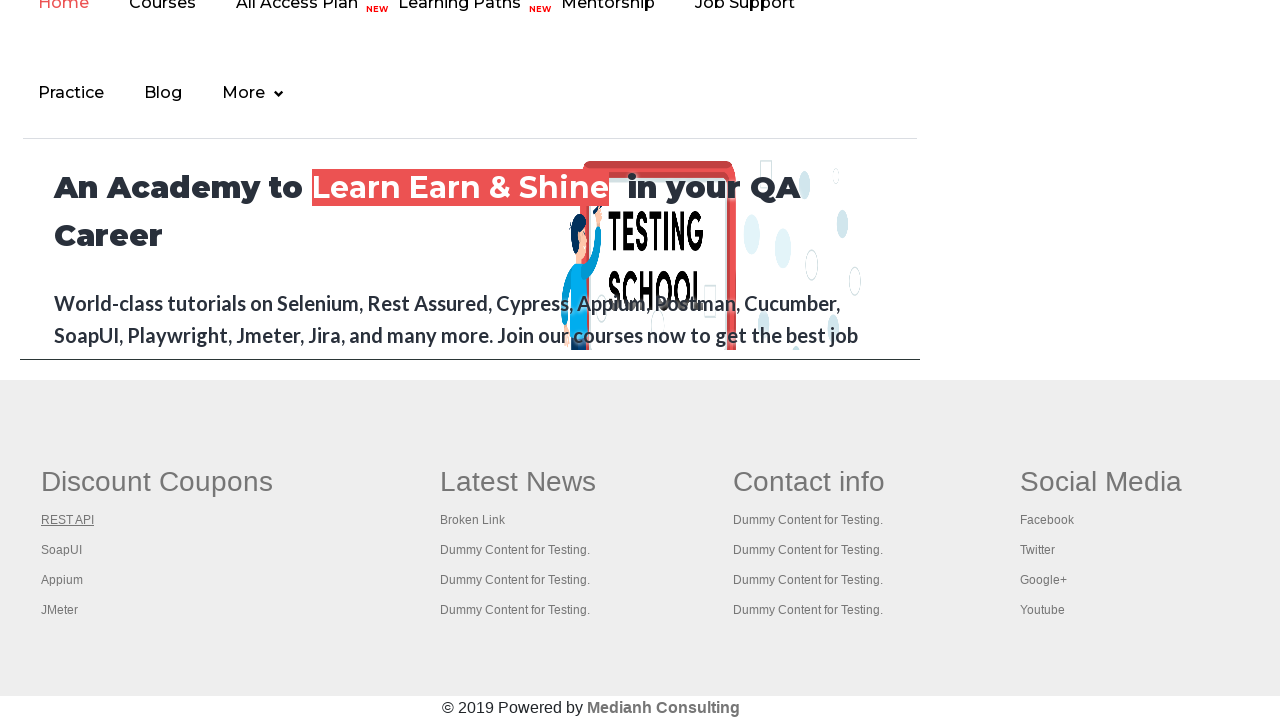

Retrieved link element at index 2 from first footer column
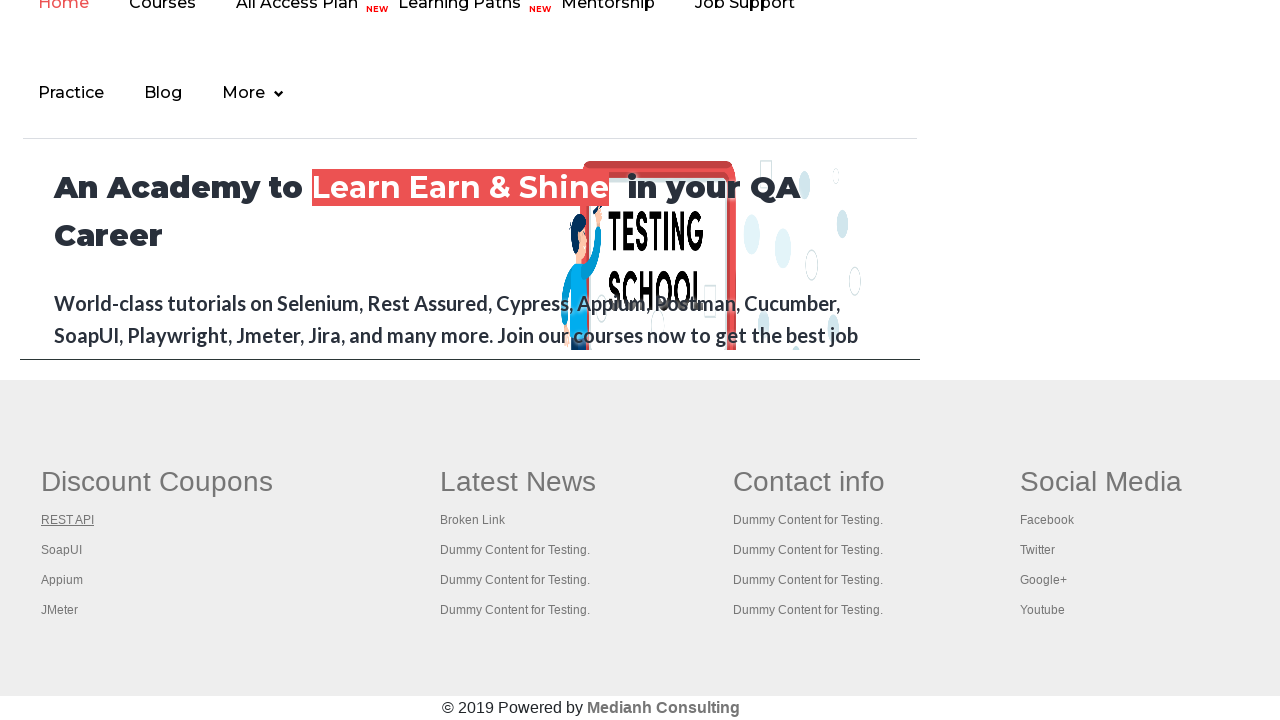

Opened footer column link 2 in new tab using Ctrl+Click at (62, 550) on #gf-BIG >> xpath=//table/tbody/tr/td[1]/ul >> a >> nth=2
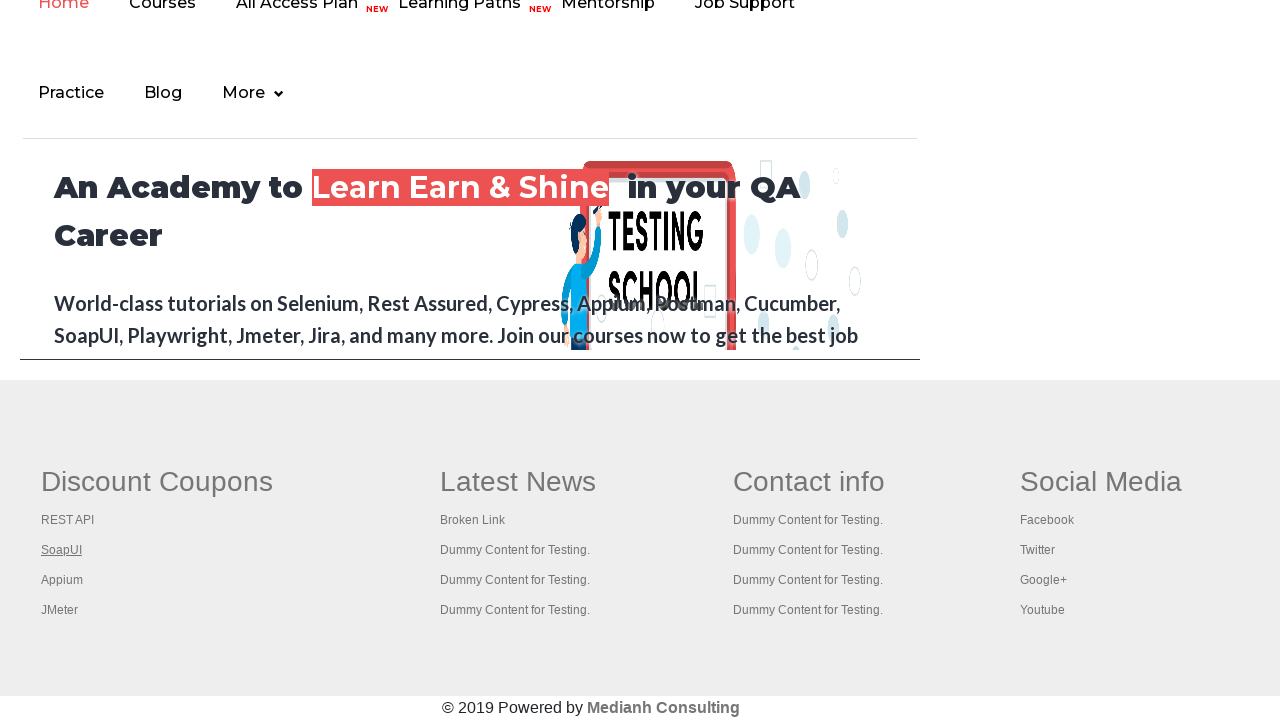

New tab opened for footer link 2
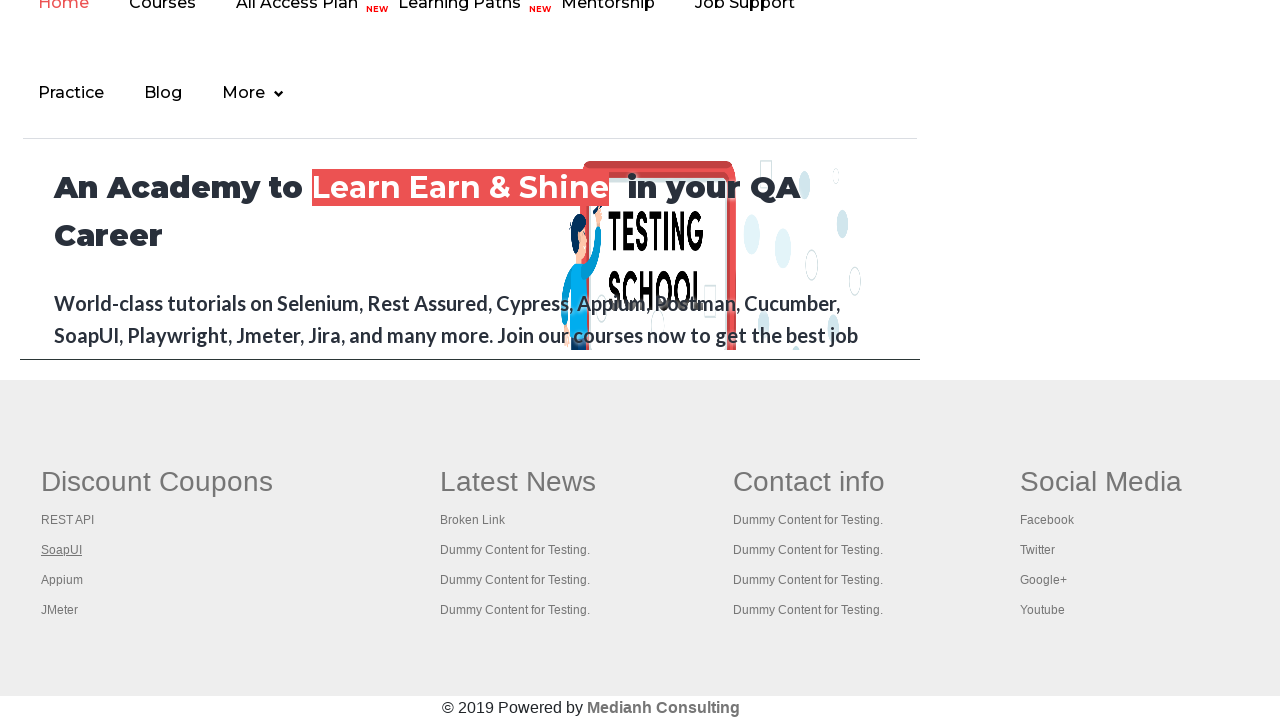

New page loaded - title: 'The World’s Most Popular API Testing Tool | SoapUI'
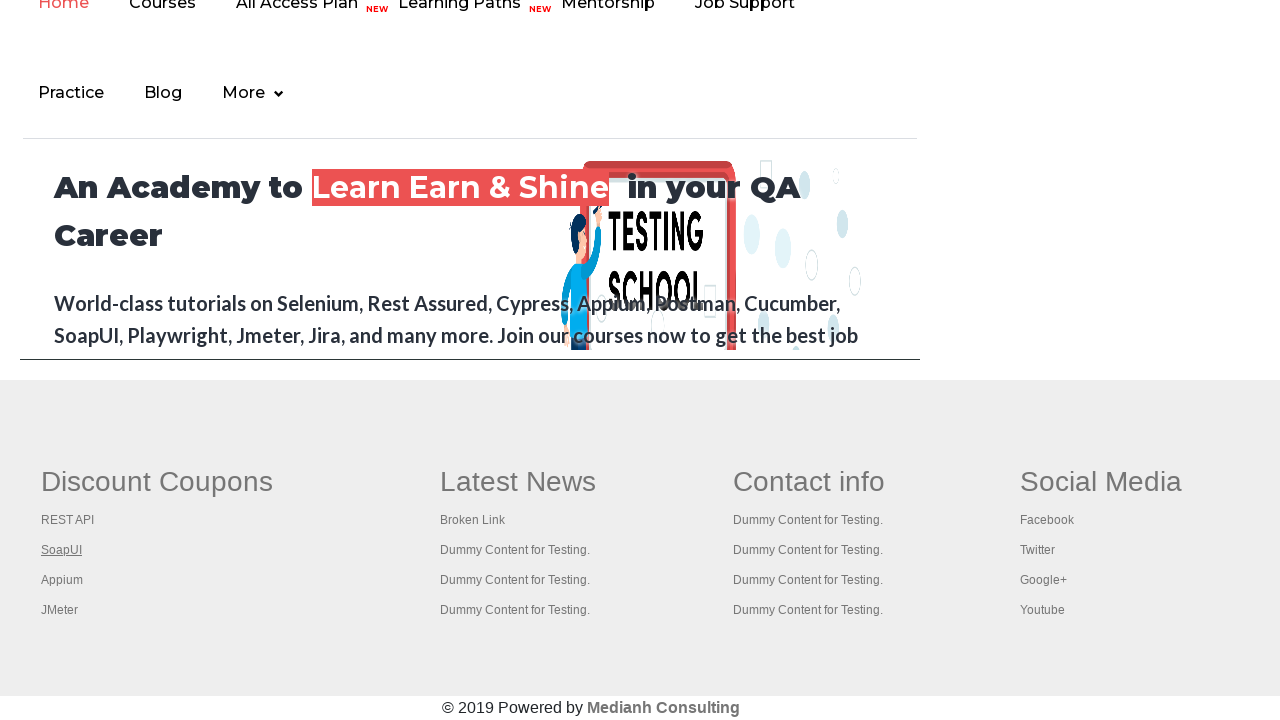

Closed new tab for footer link 2
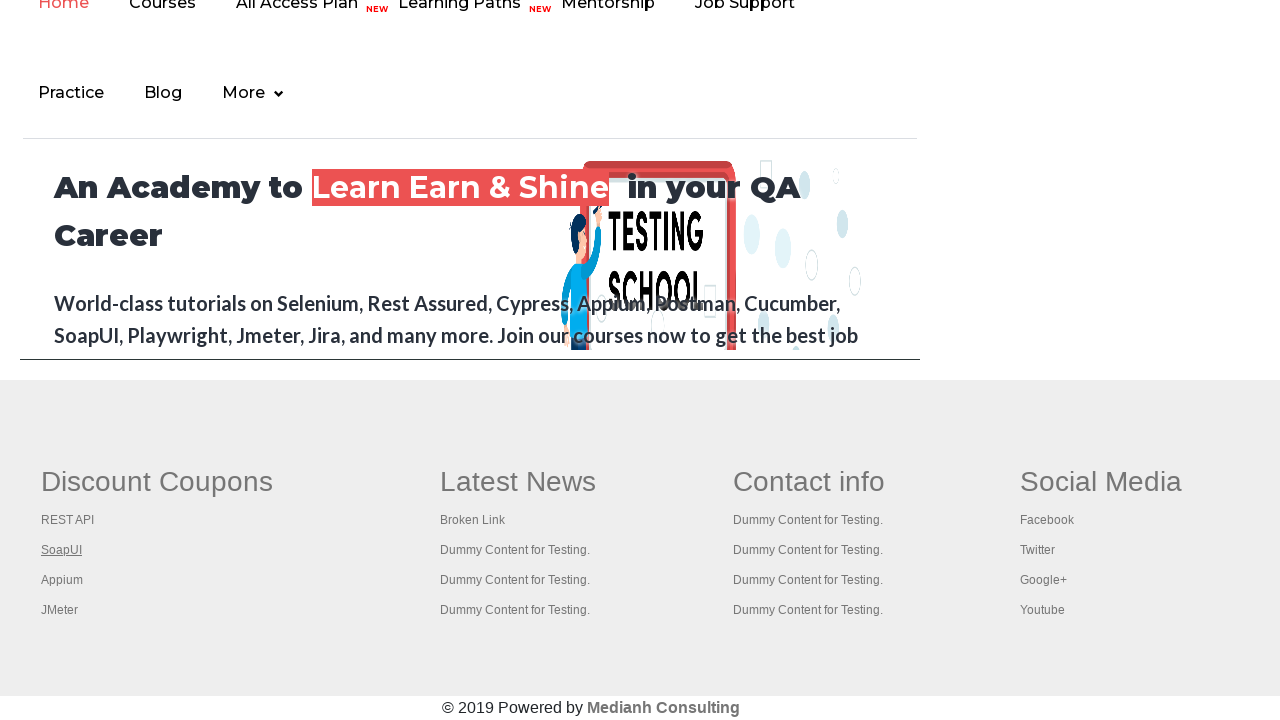

Retrieved link element at index 3 from first footer column
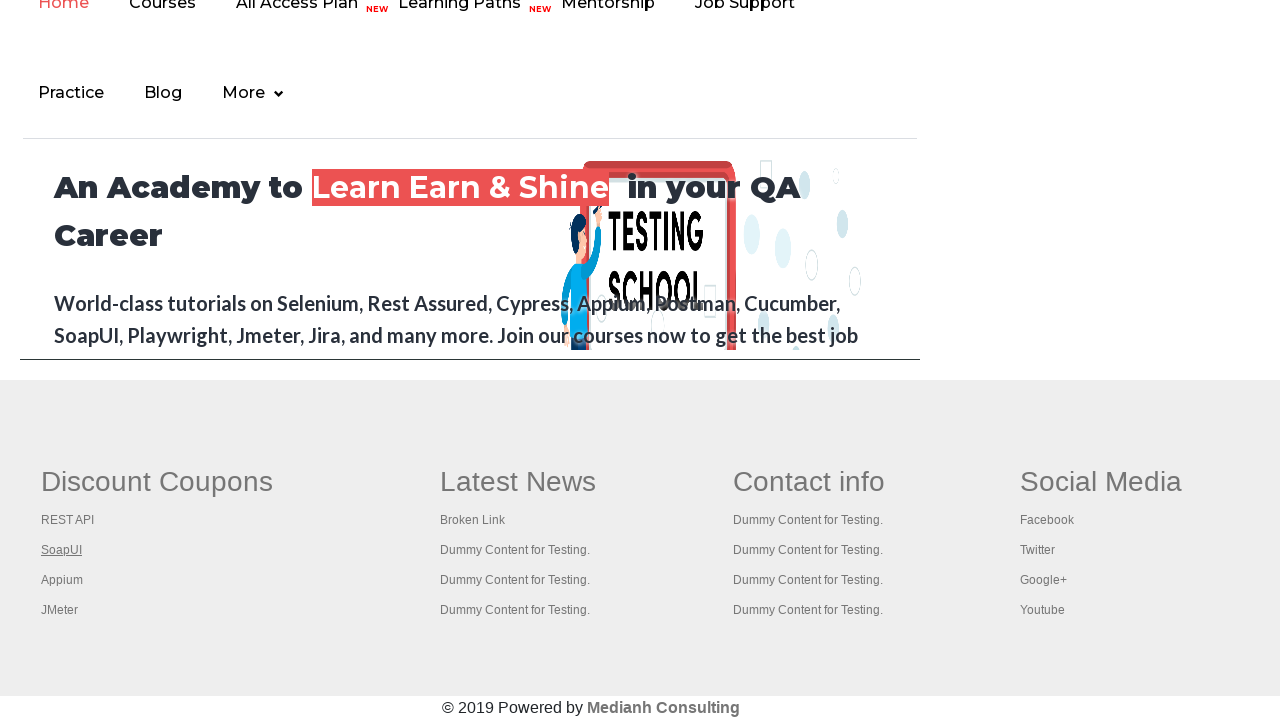

Opened footer column link 3 in new tab using Ctrl+Click at (62, 580) on #gf-BIG >> xpath=//table/tbody/tr/td[1]/ul >> a >> nth=3
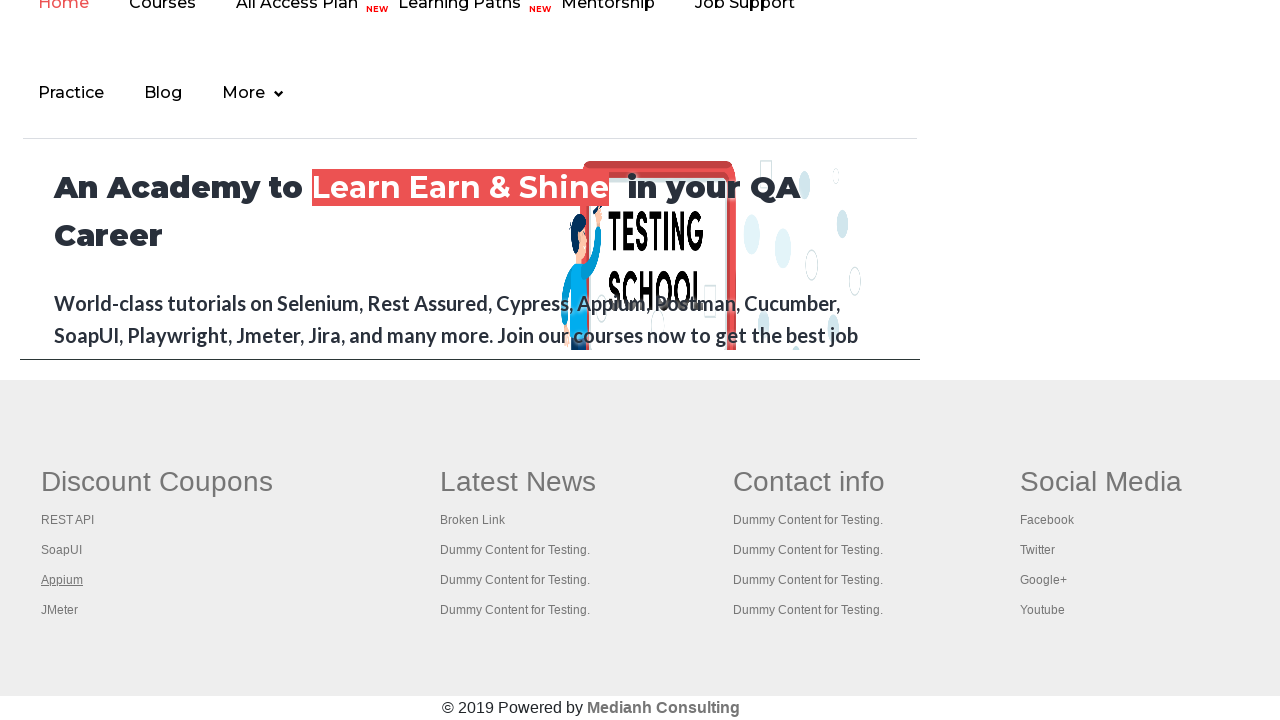

New tab opened for footer link 3
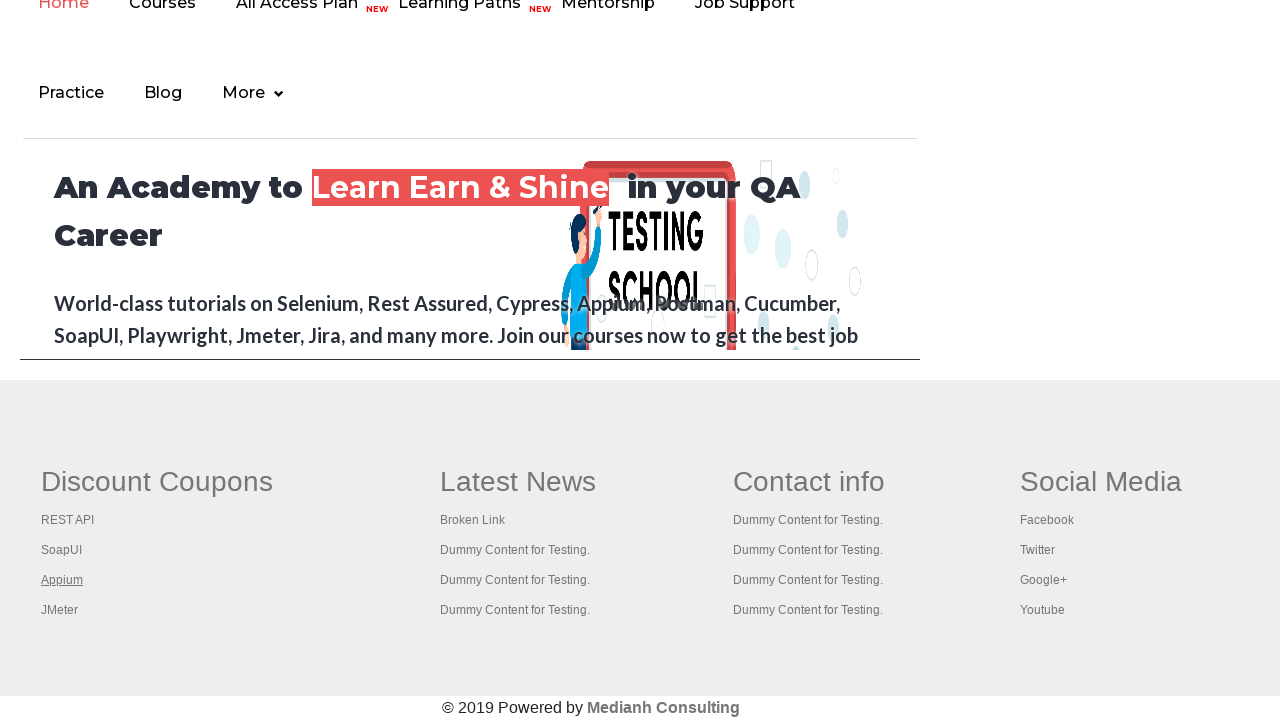

New page loaded - title: ''
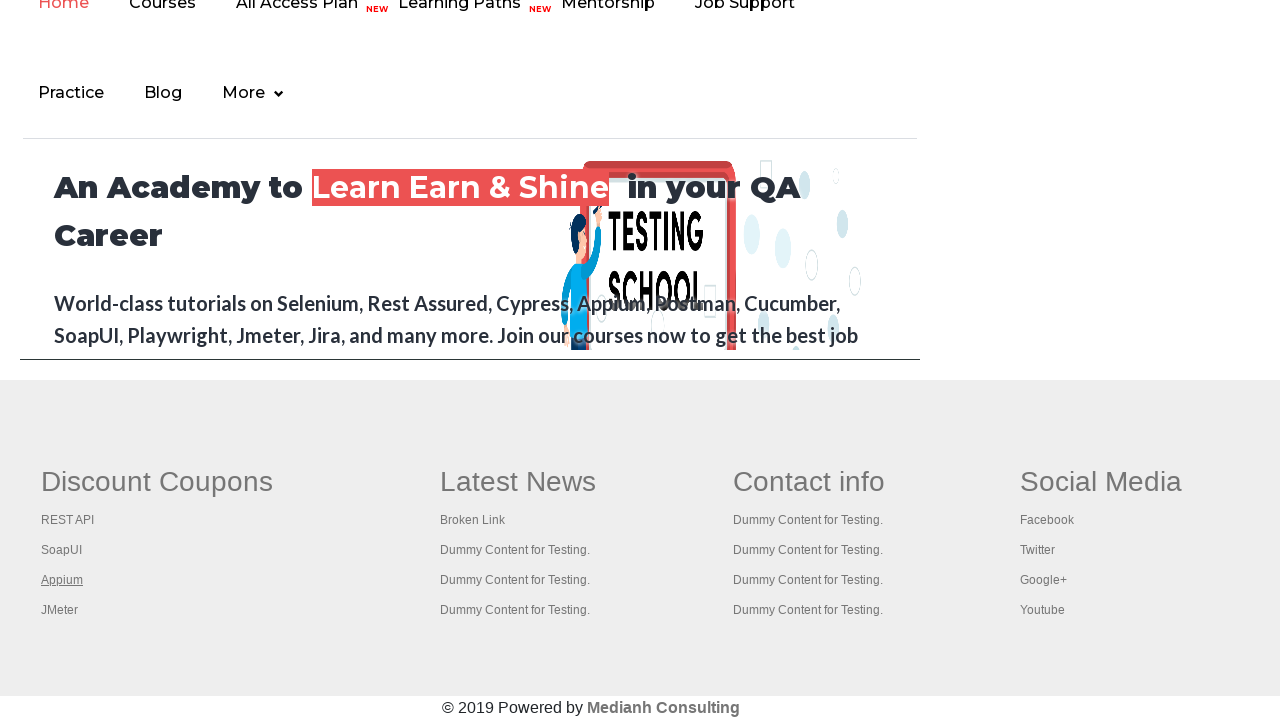

Closed new tab for footer link 3
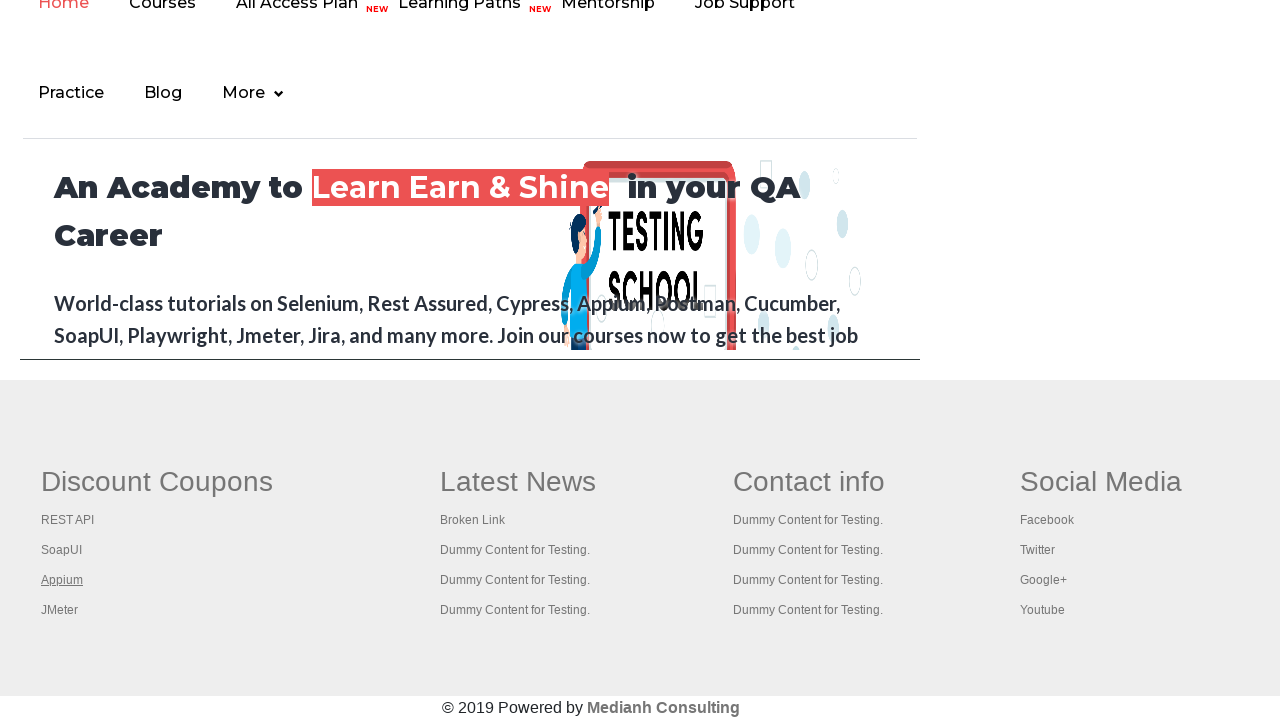

Retrieved link element at index 4 from first footer column
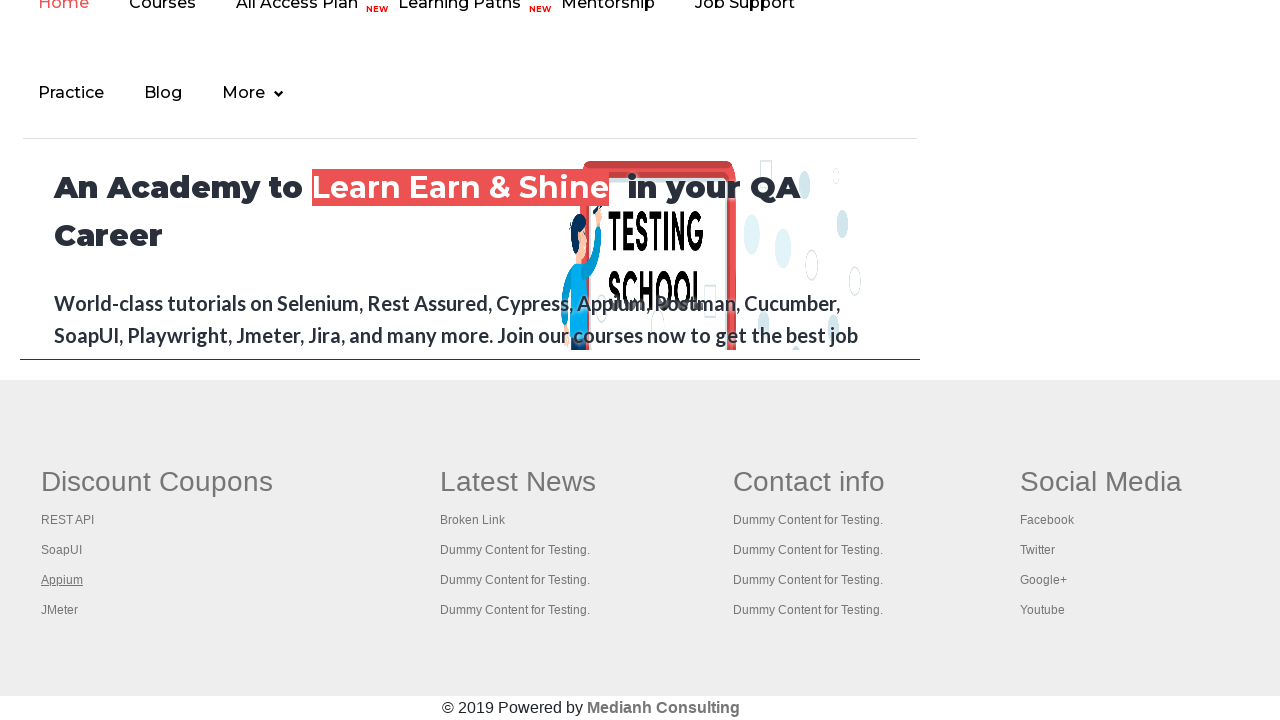

Opened footer column link 4 in new tab using Ctrl+Click at (60, 610) on #gf-BIG >> xpath=//table/tbody/tr/td[1]/ul >> a >> nth=4
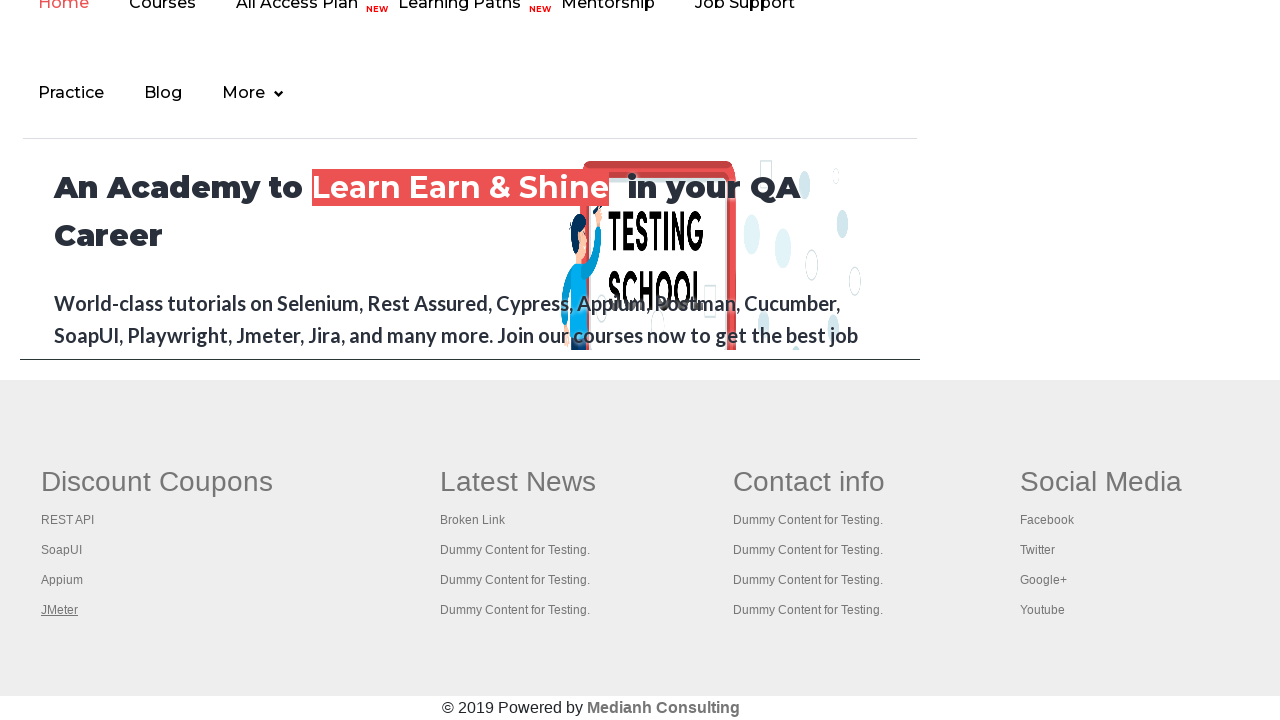

New tab opened for footer link 4
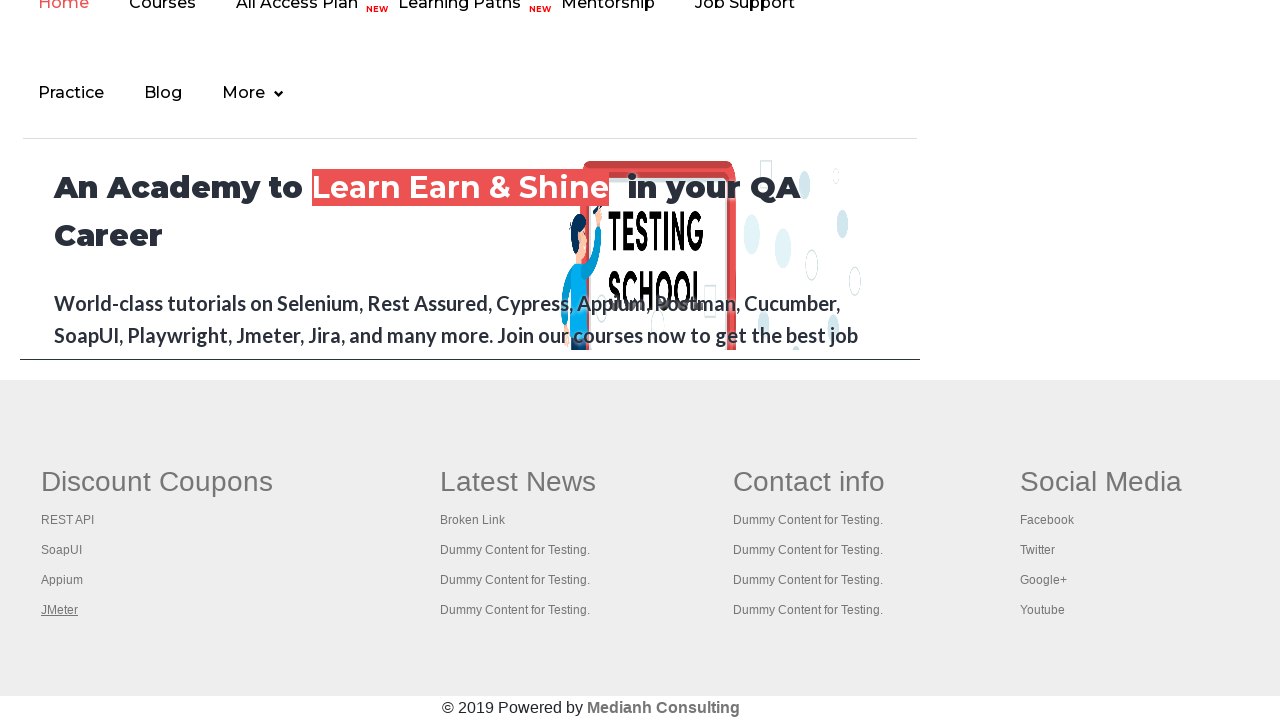

New page loaded - title: 'Apache JMeter - Apache JMeter™'
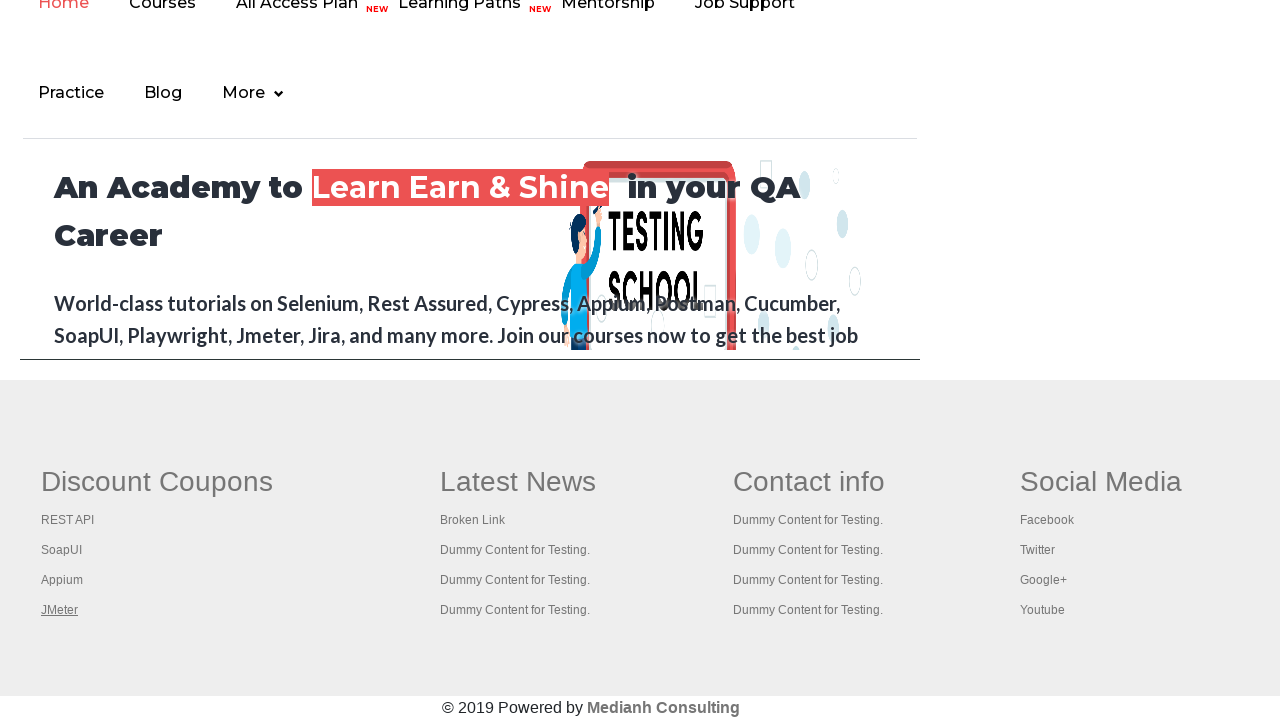

Closed new tab for footer link 4
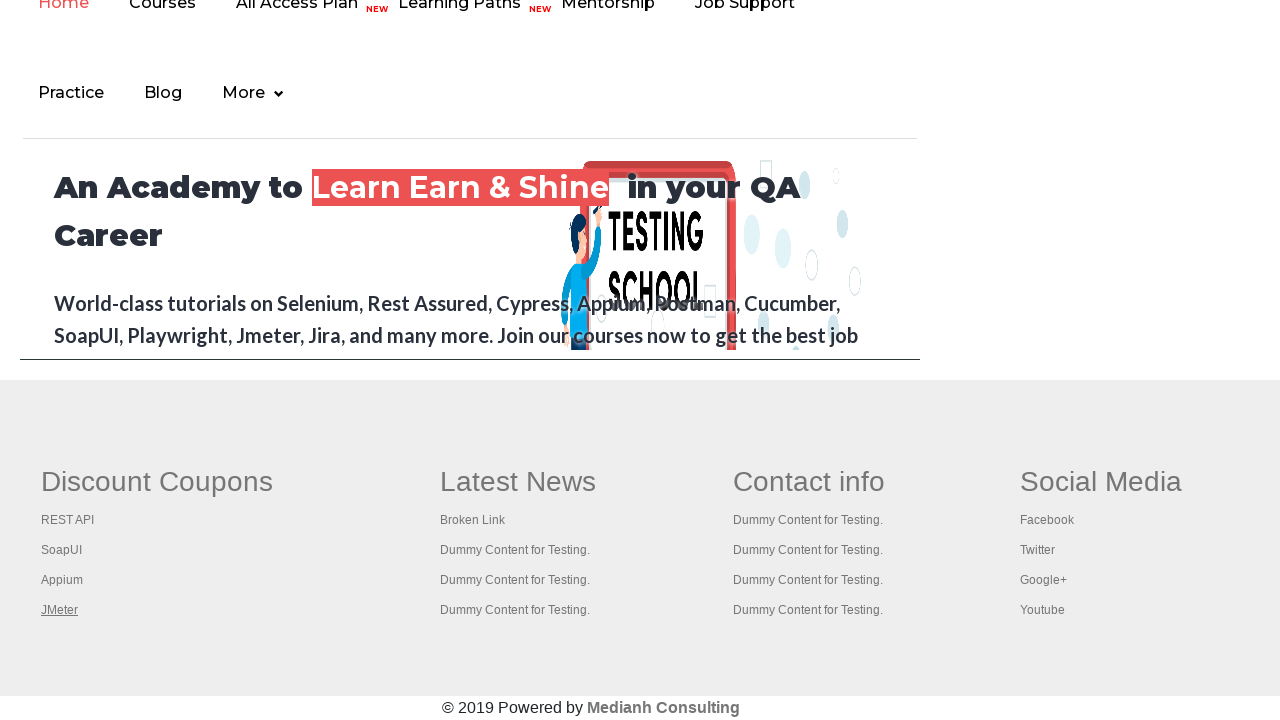

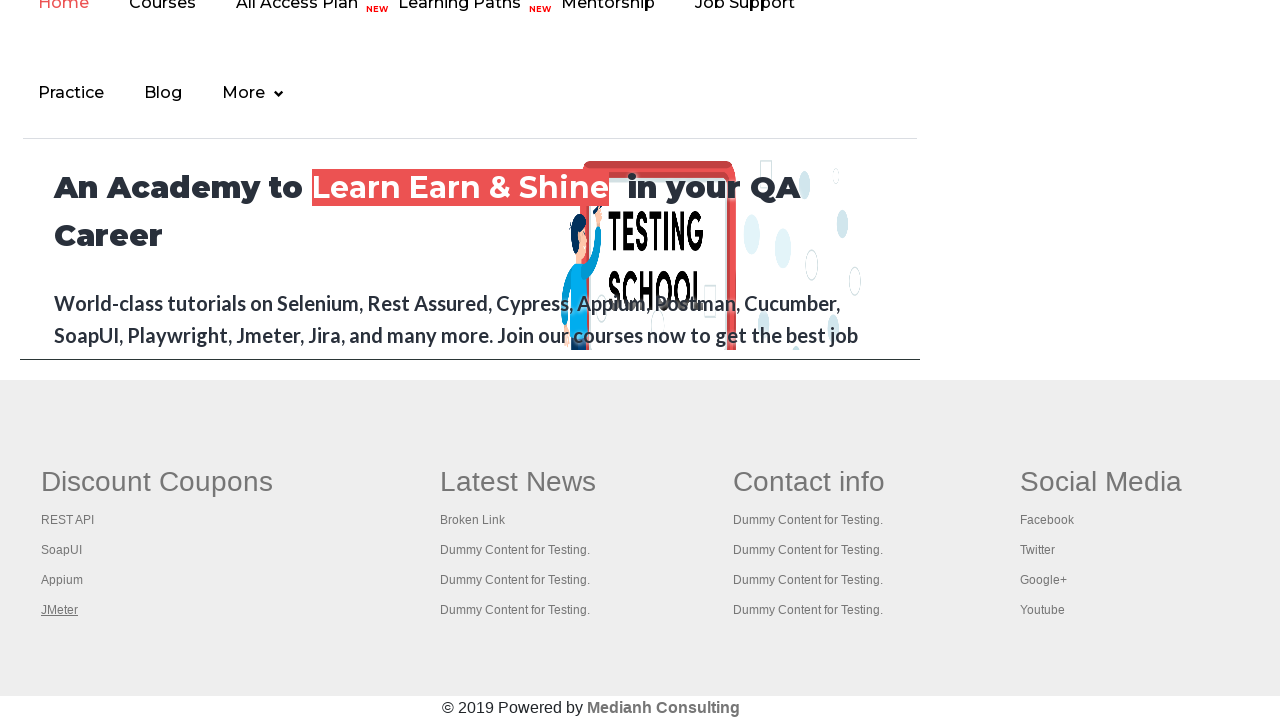